Tests drag and drop functionality on jQuery UI demo page by dragging an element from source to target location

Starting URL: http://jqueryui.com/droppable/

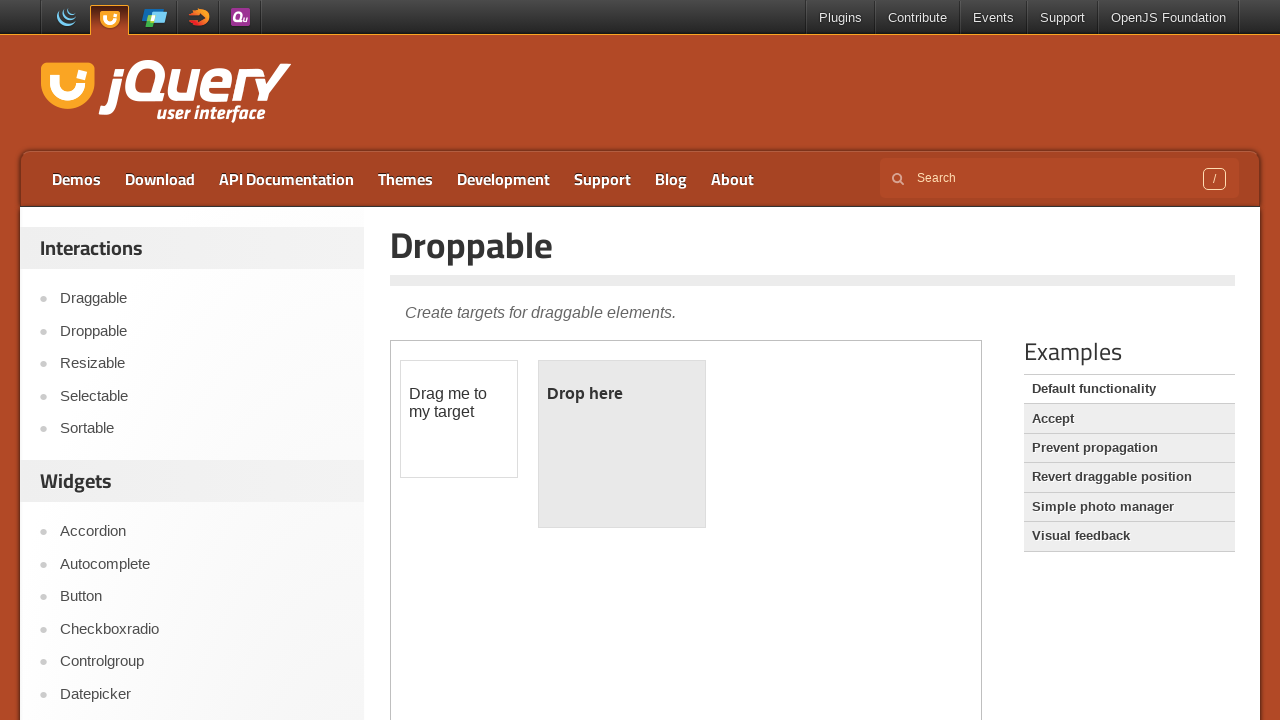

Located the first iframe containing the drag and drop demo
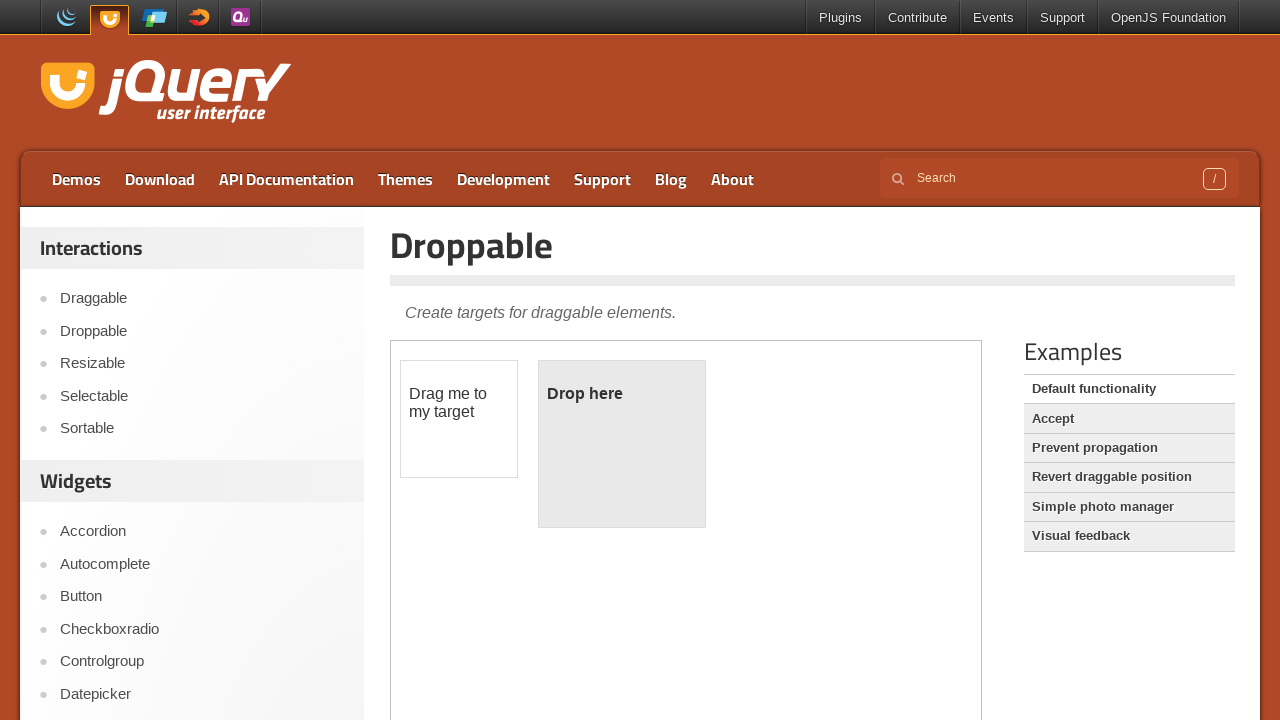

Located the draggable element with id 'draggable'
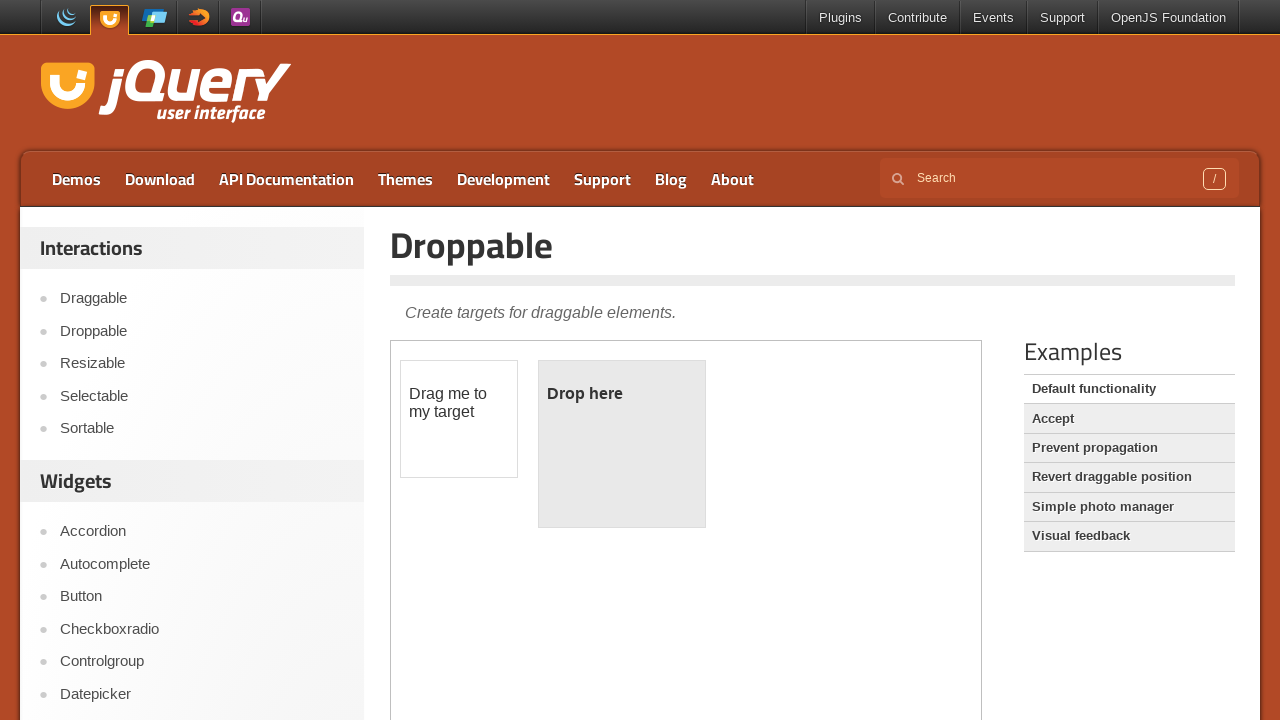

Located the droppable target element with id 'droppable'
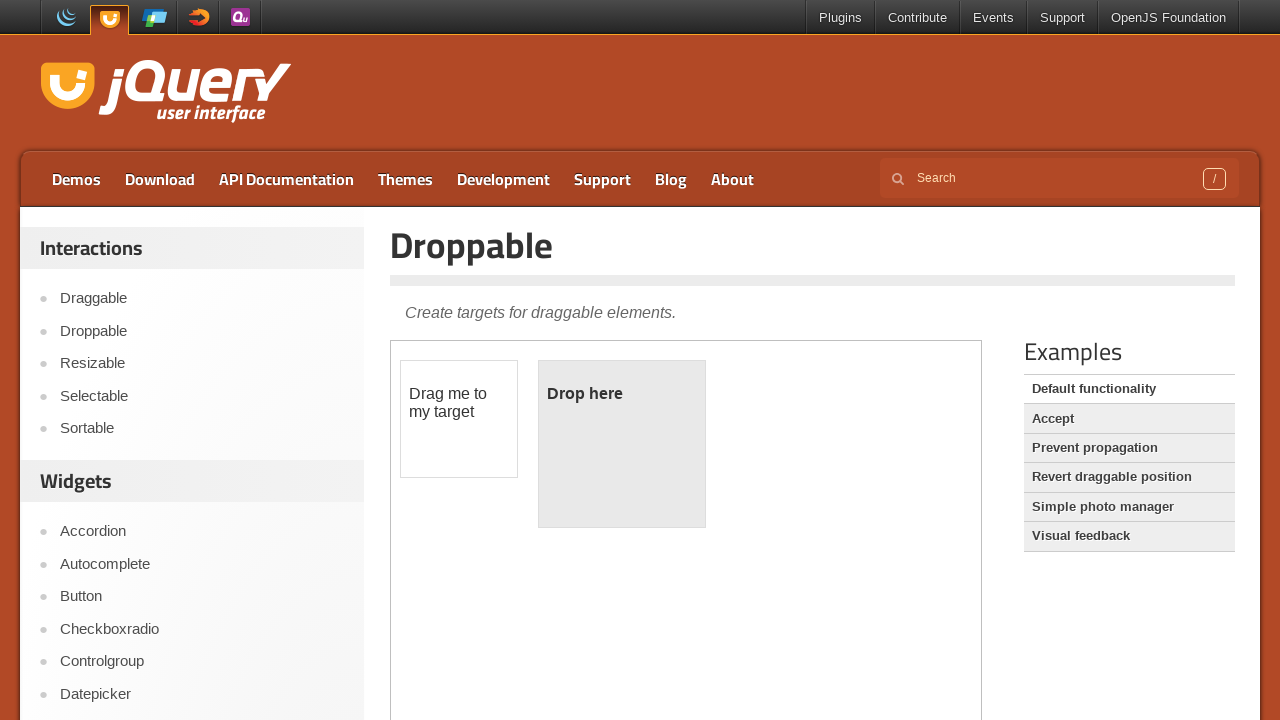

Dragged the draggable element to the droppable target location at (622, 444)
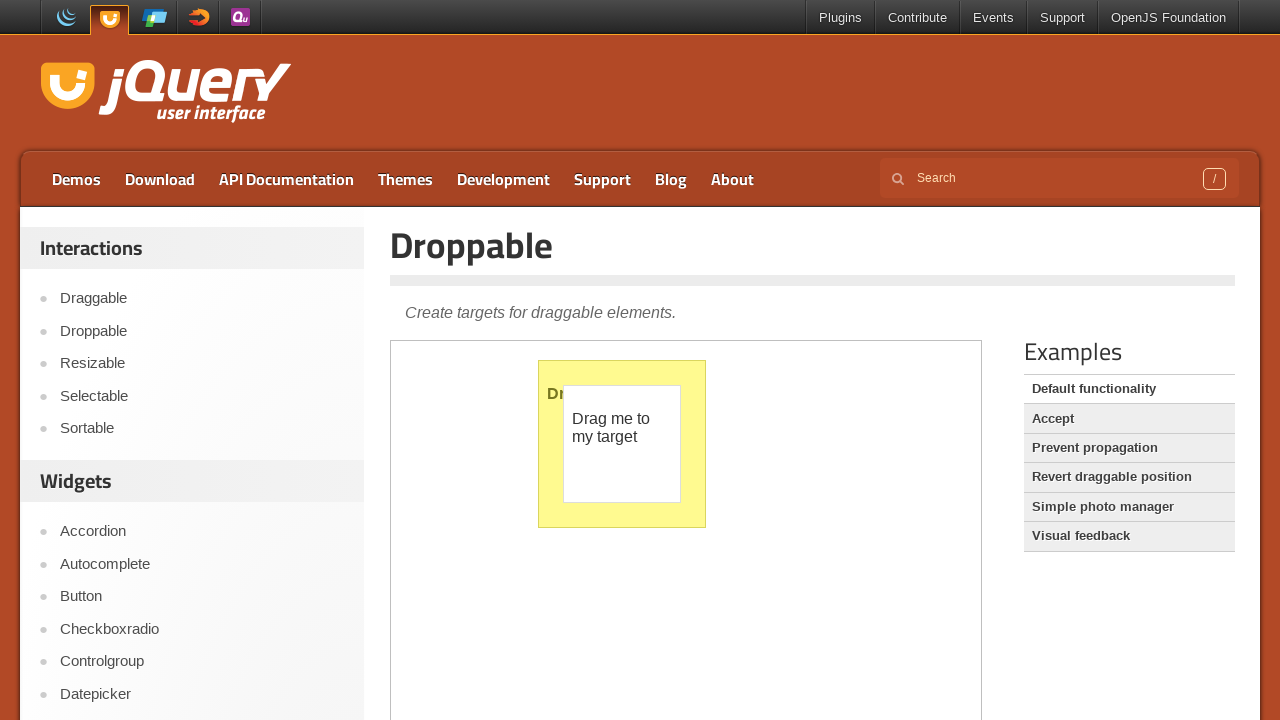

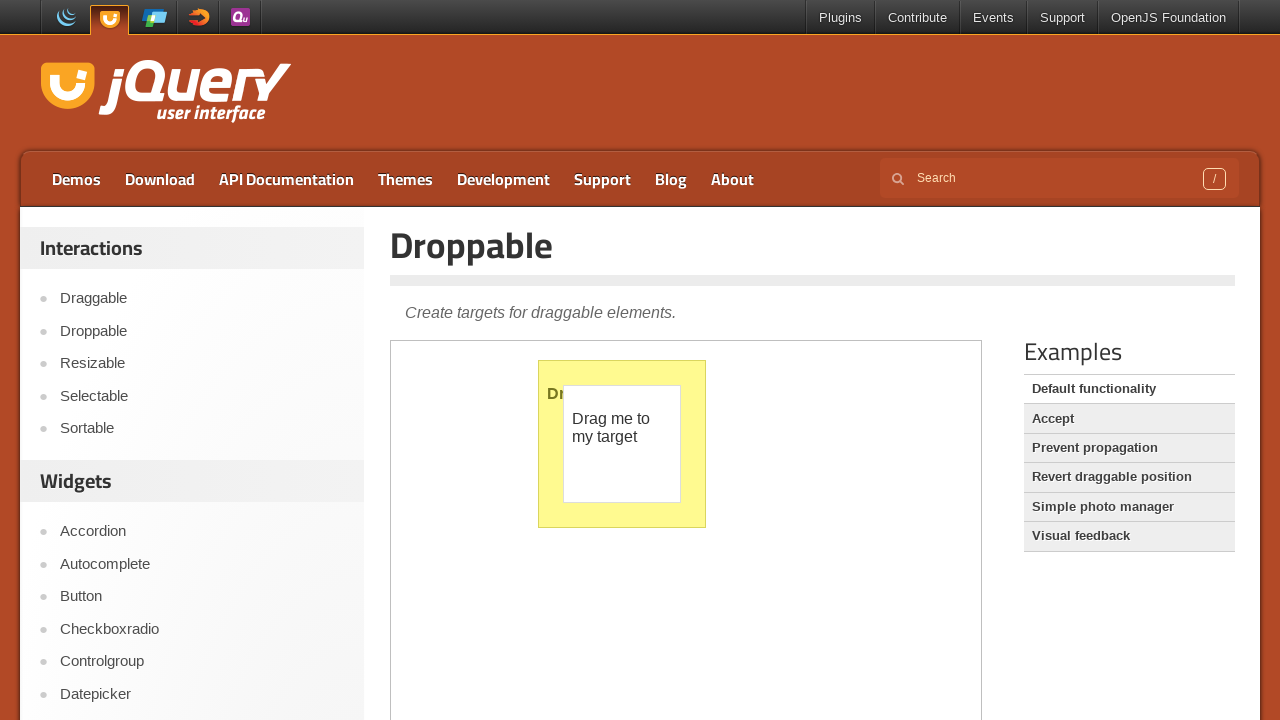